Tests checkbox functionality by ensuring both checkboxes are selected, clicking them if they are not already selected

Starting URL: https://the-internet.herokuapp.com/checkboxes

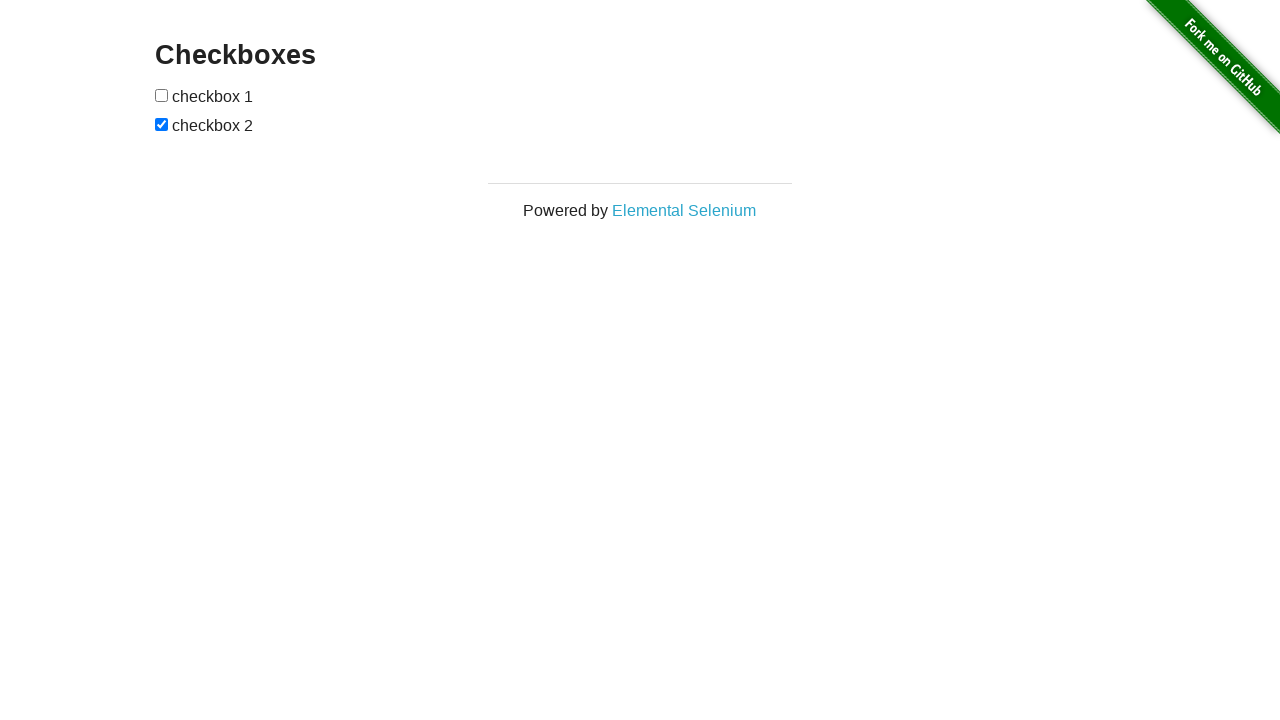

Located first checkbox element
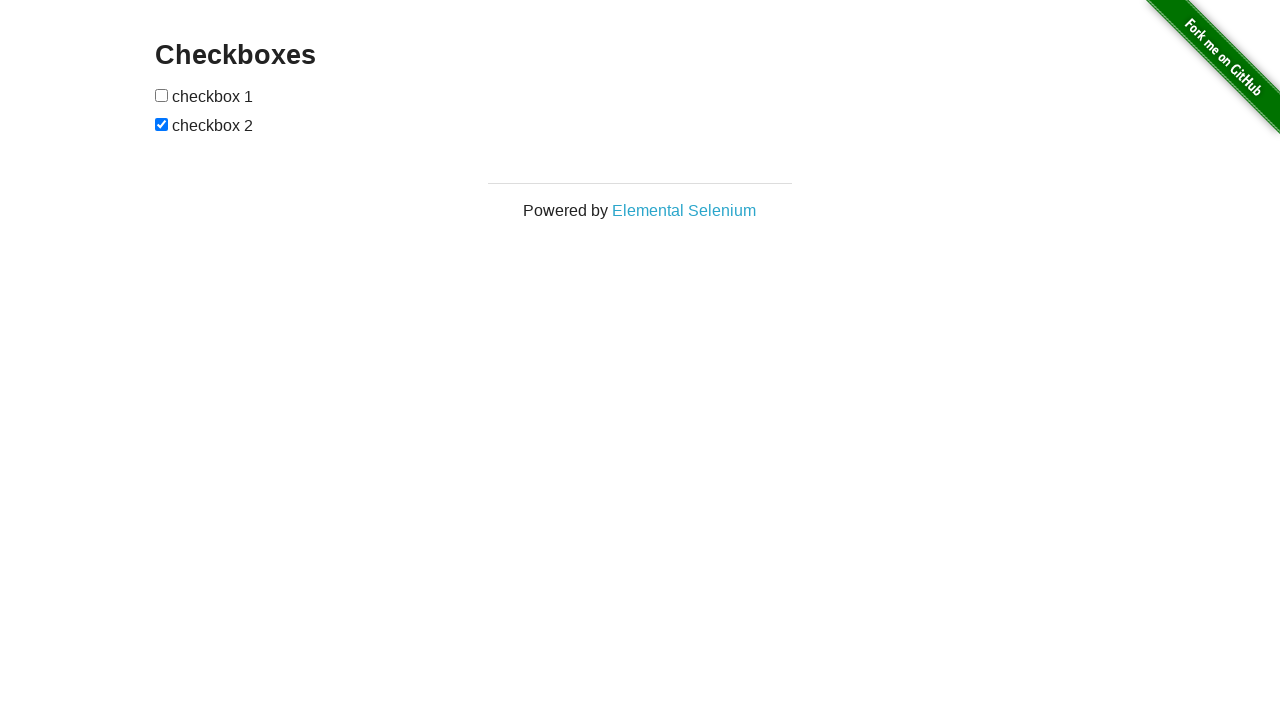

Located second checkbox element
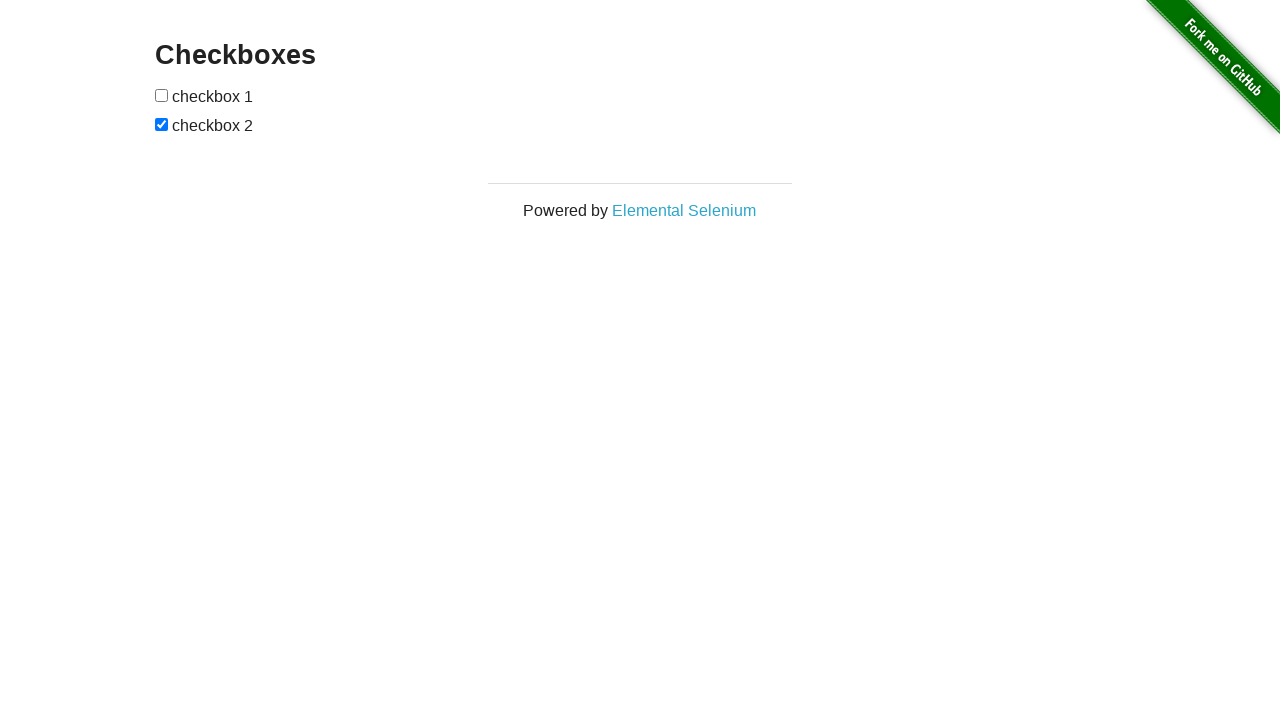

Checked first checkbox state - not selected
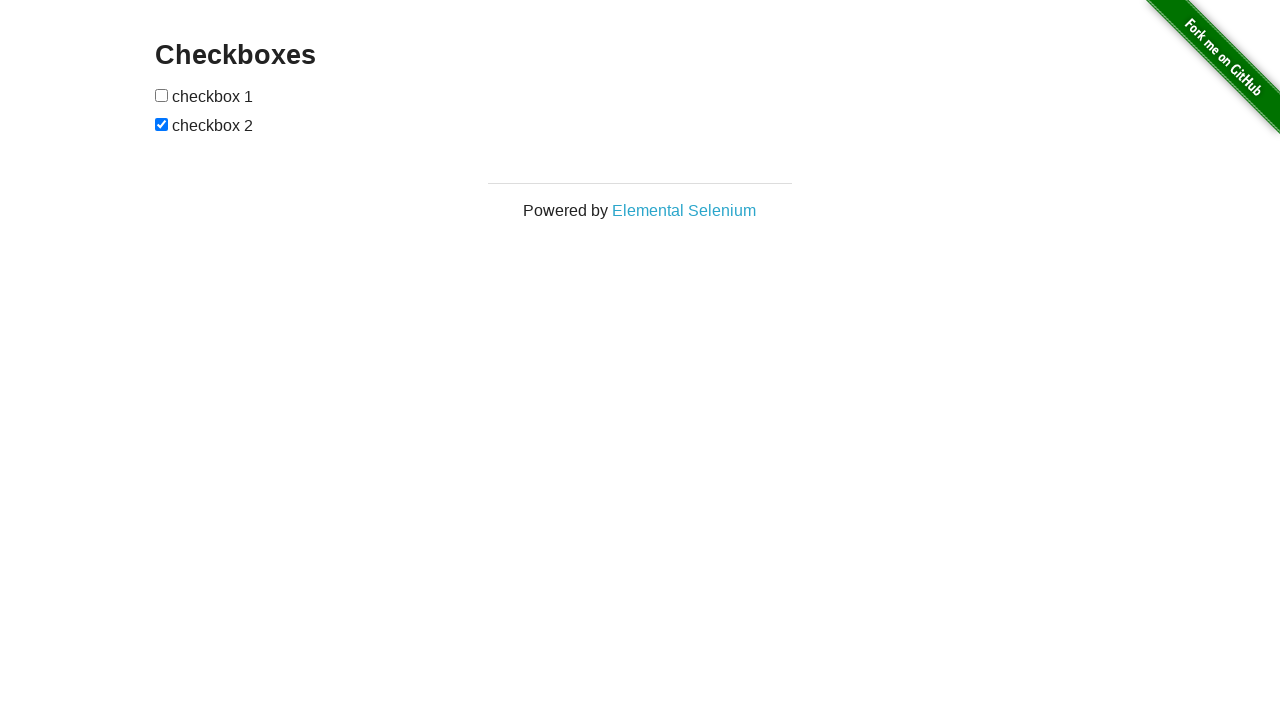

Clicked first checkbox to select it at (162, 95) on (//input[@type='checkbox'])[1]
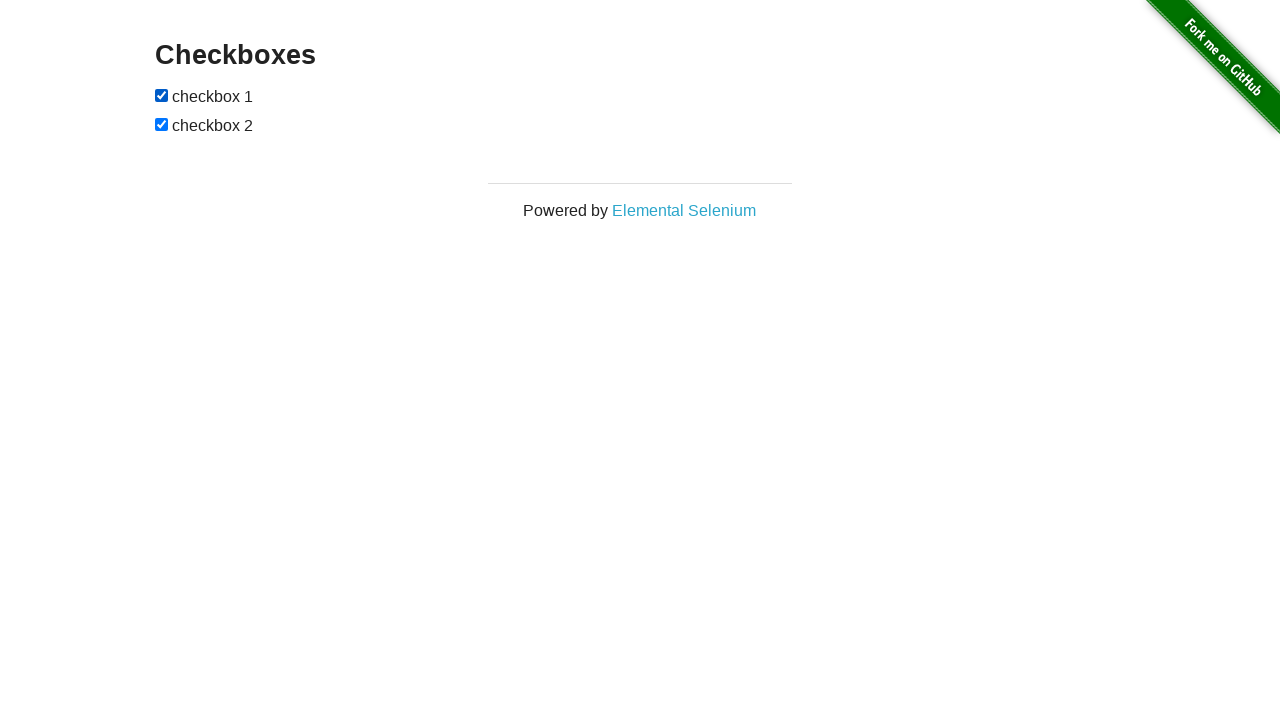

Checked second checkbox state - already selected
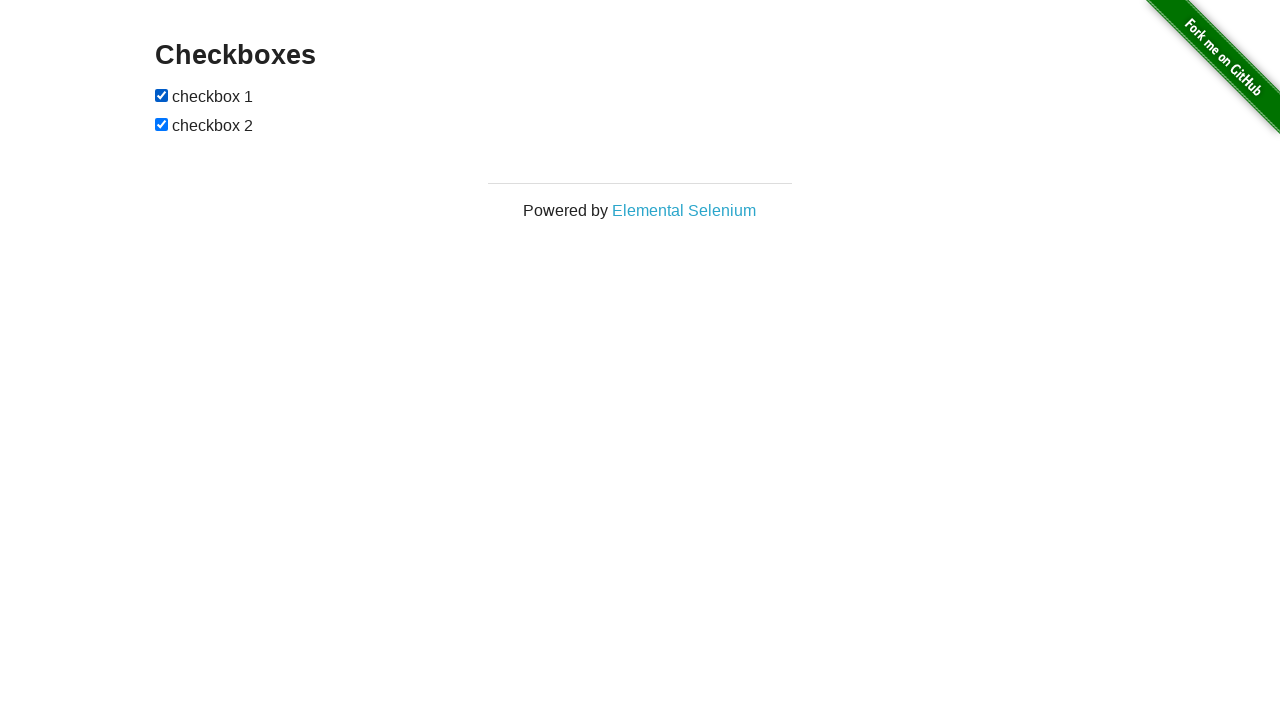

Verified both checkboxes are selected
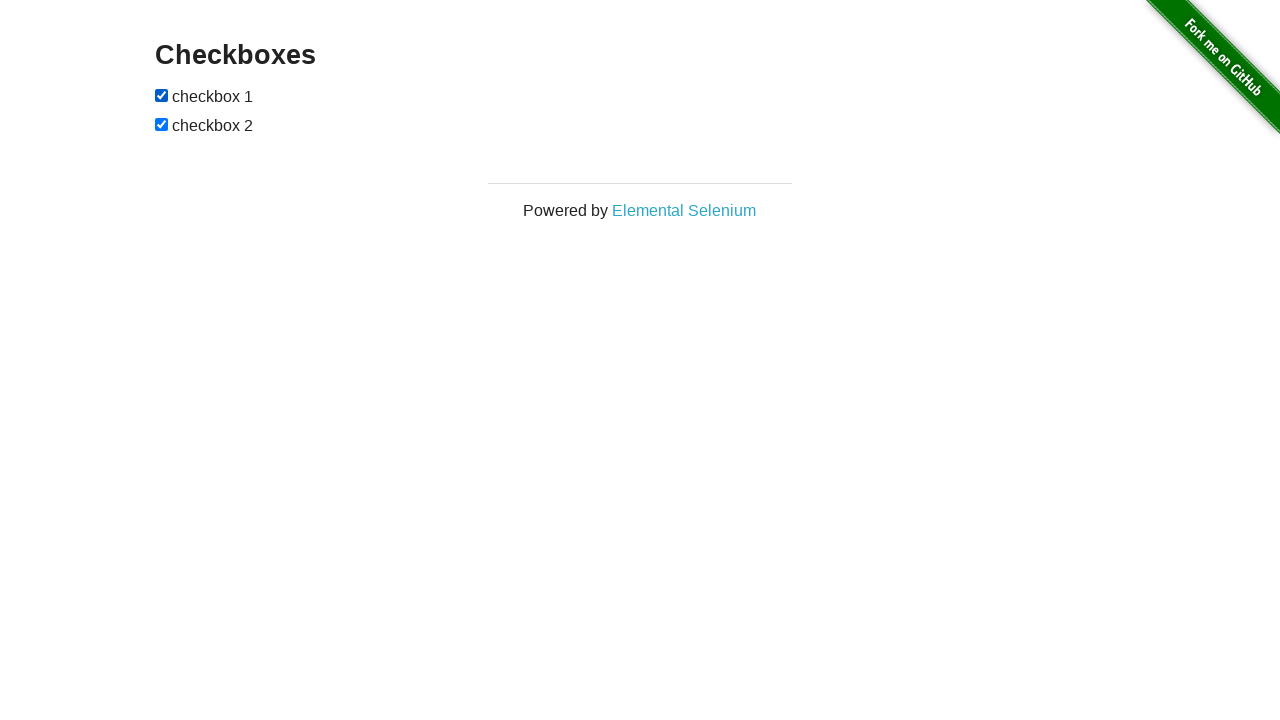

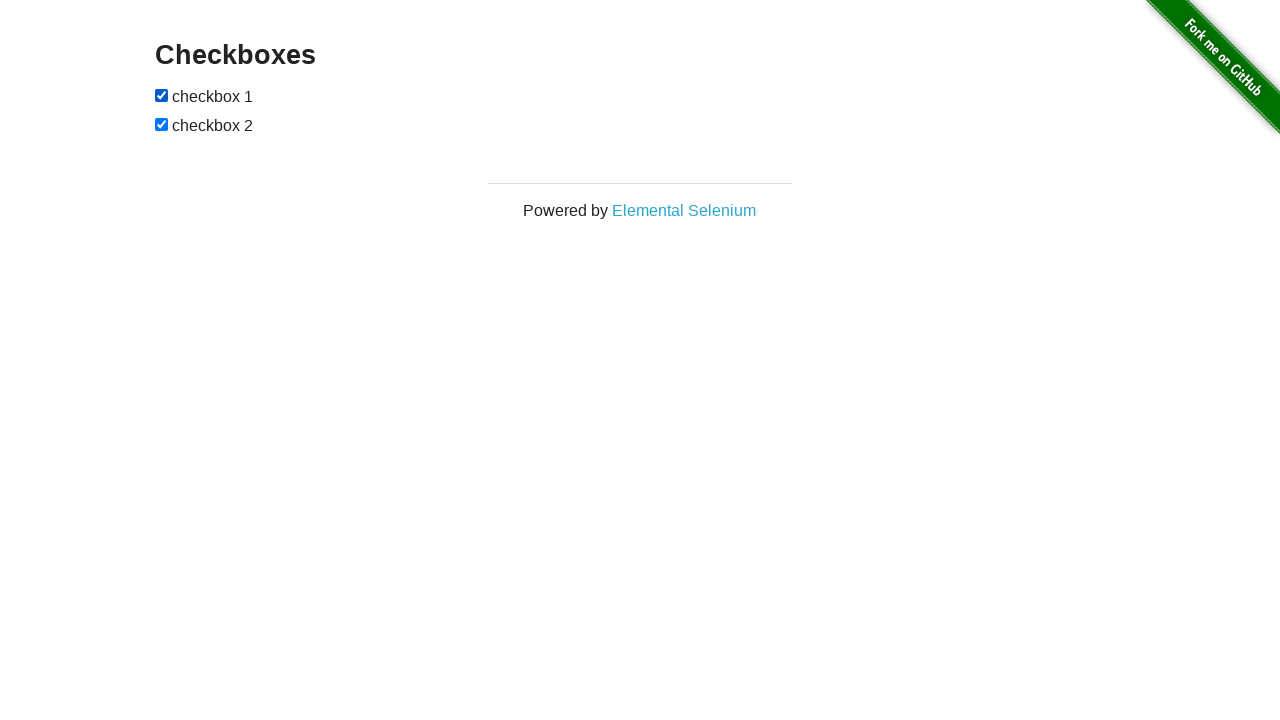